Navigates to the OrangeHRM demo login page and verifies the correct URL is loaded

Starting URL: https://opensource-demo.orangehrmlive.com/web/index.php/auth/login

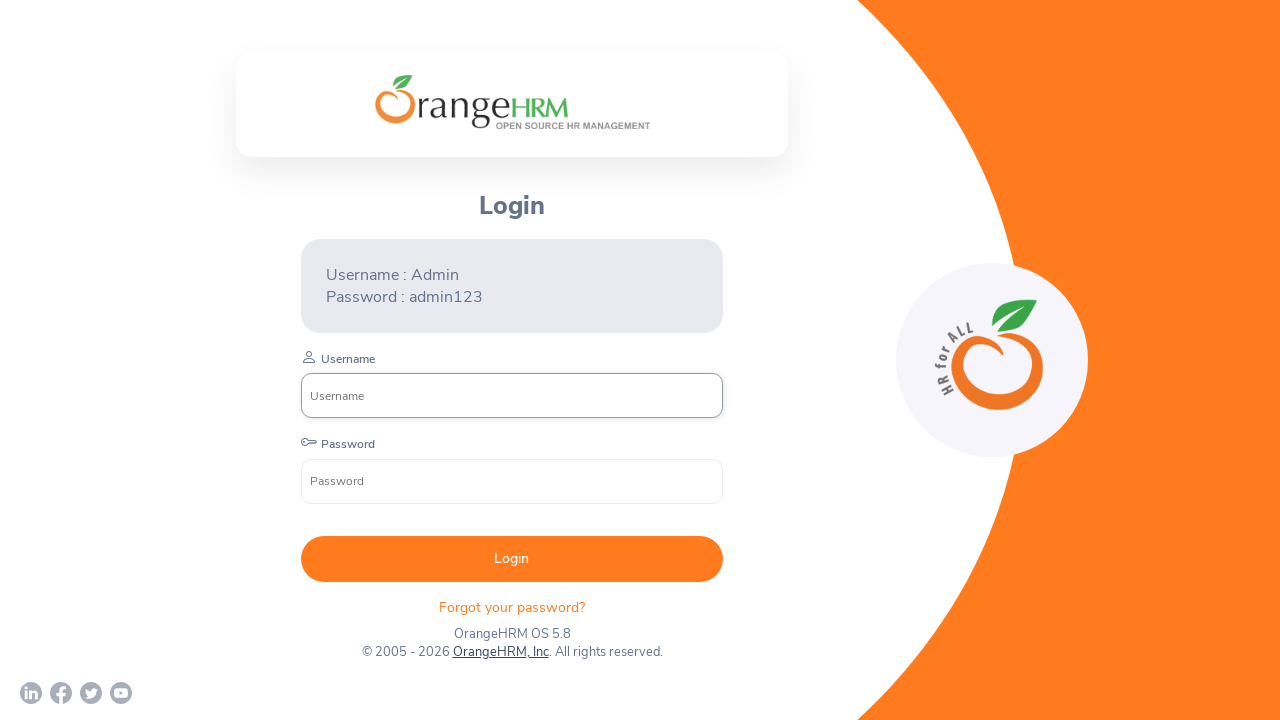

Navigated to OrangeHRM demo login page
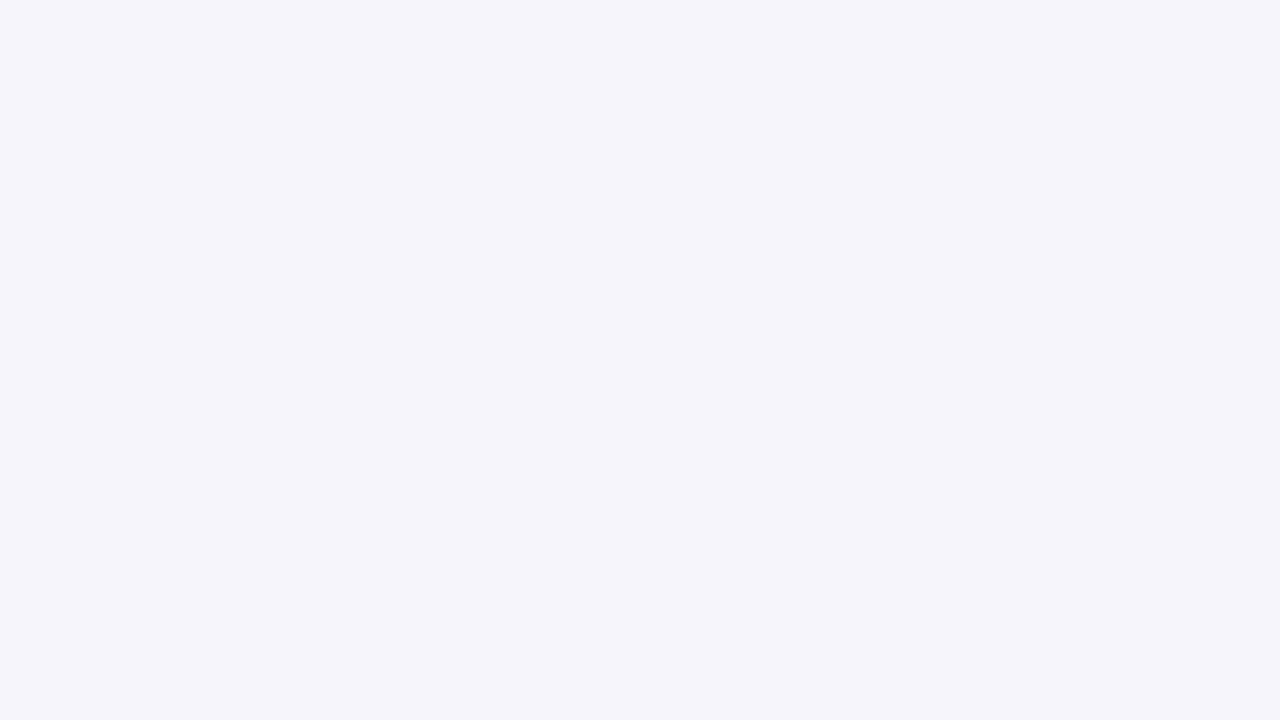

Verified current URL matches expected login page URL
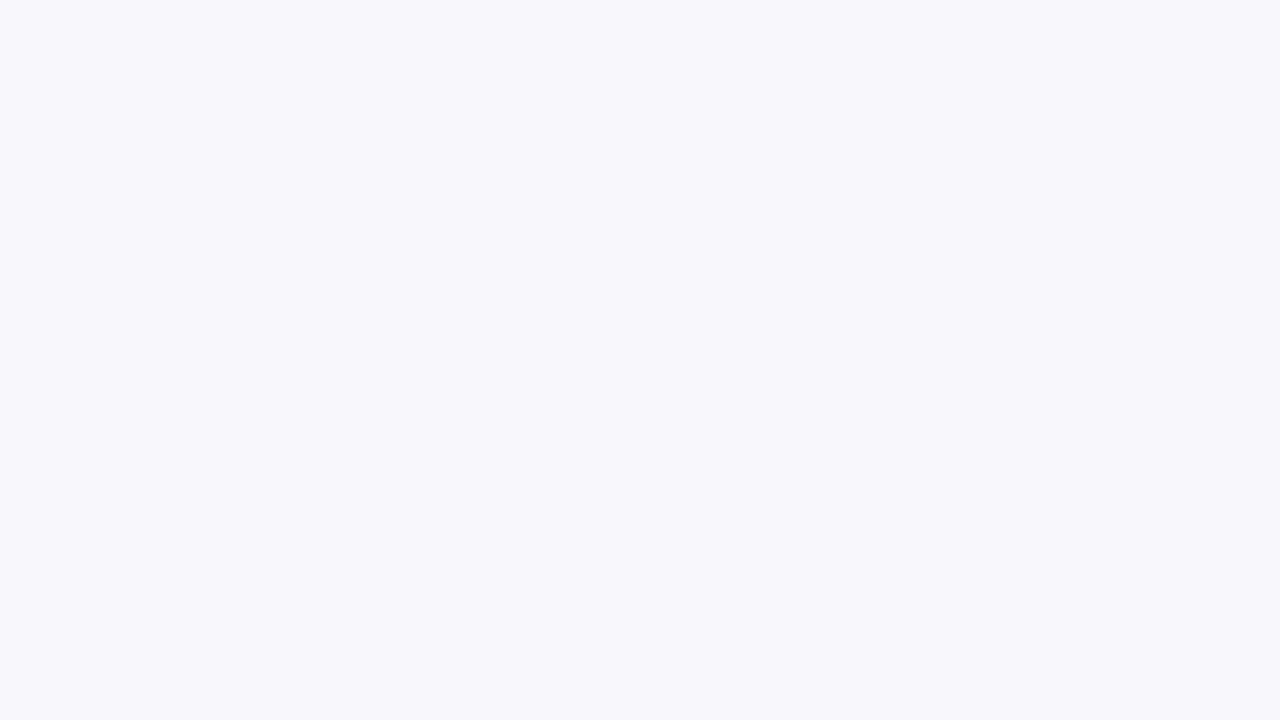

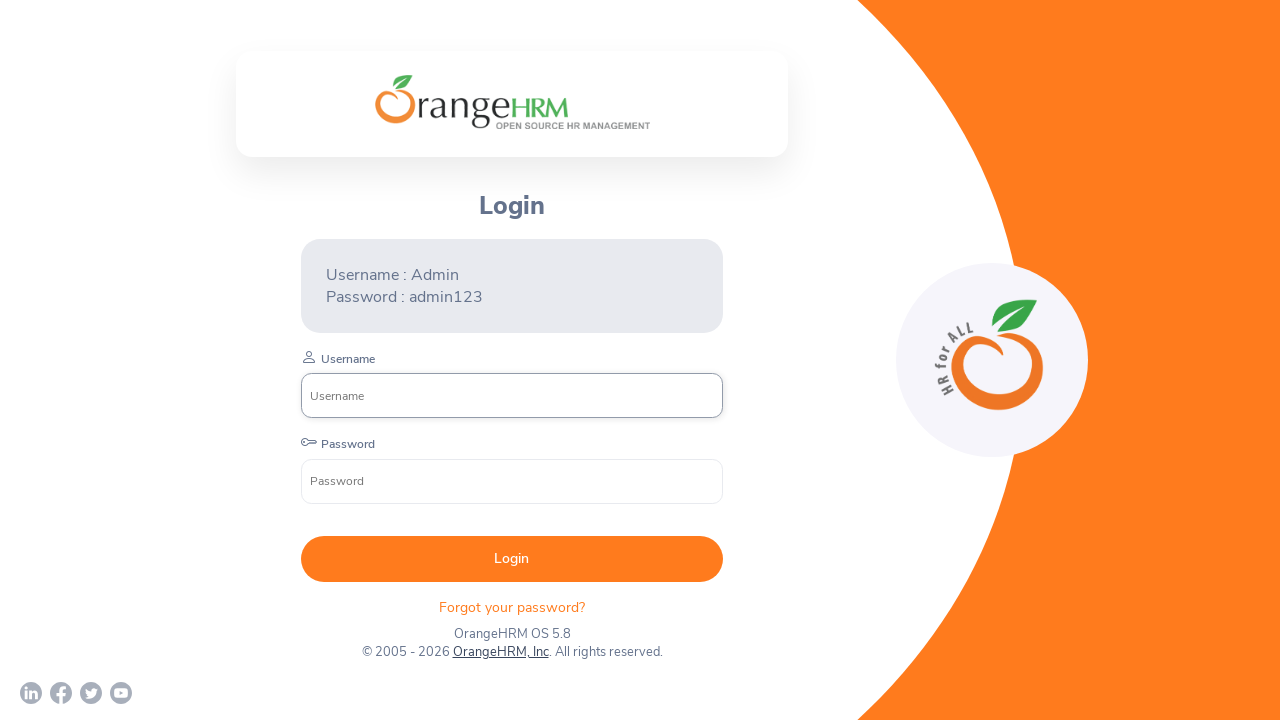